Tests window handling by clicking a link that opens a new window, switching to the new window to verify its title, and then switching back to the original window

Starting URL: http://the-internet.herokuapp.com/windows

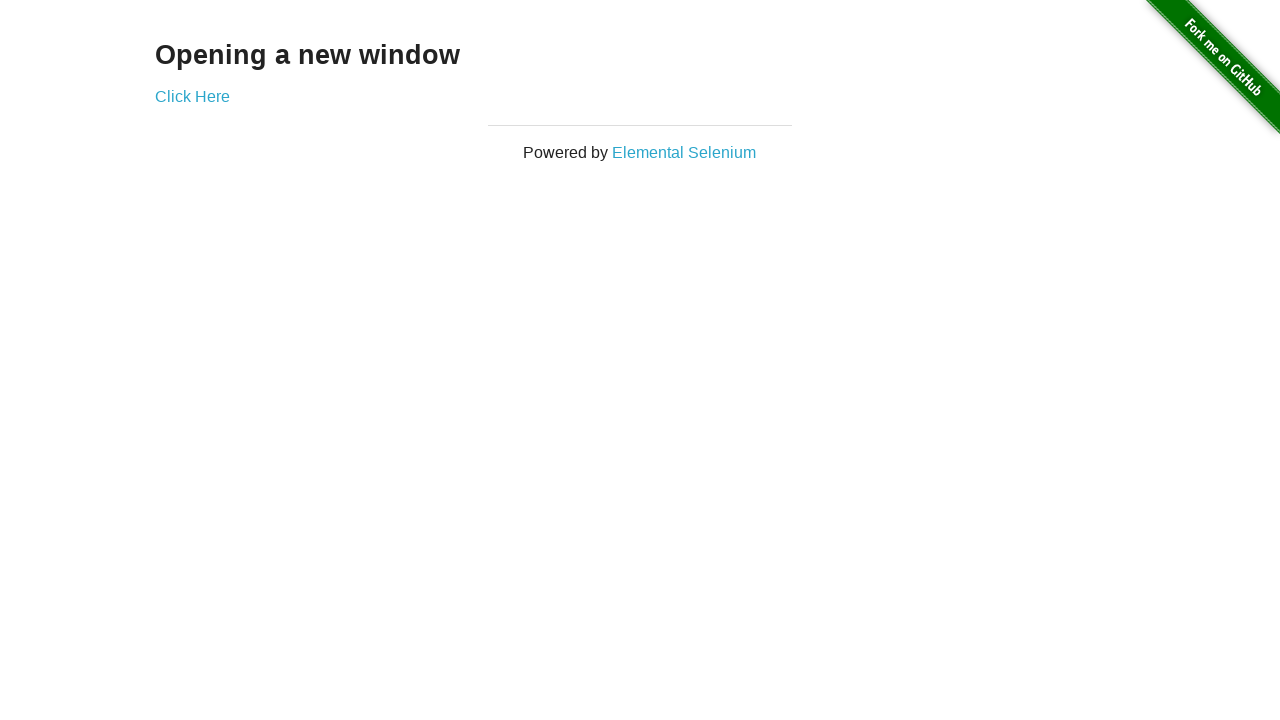

Verified initial page title is 'The Internet'
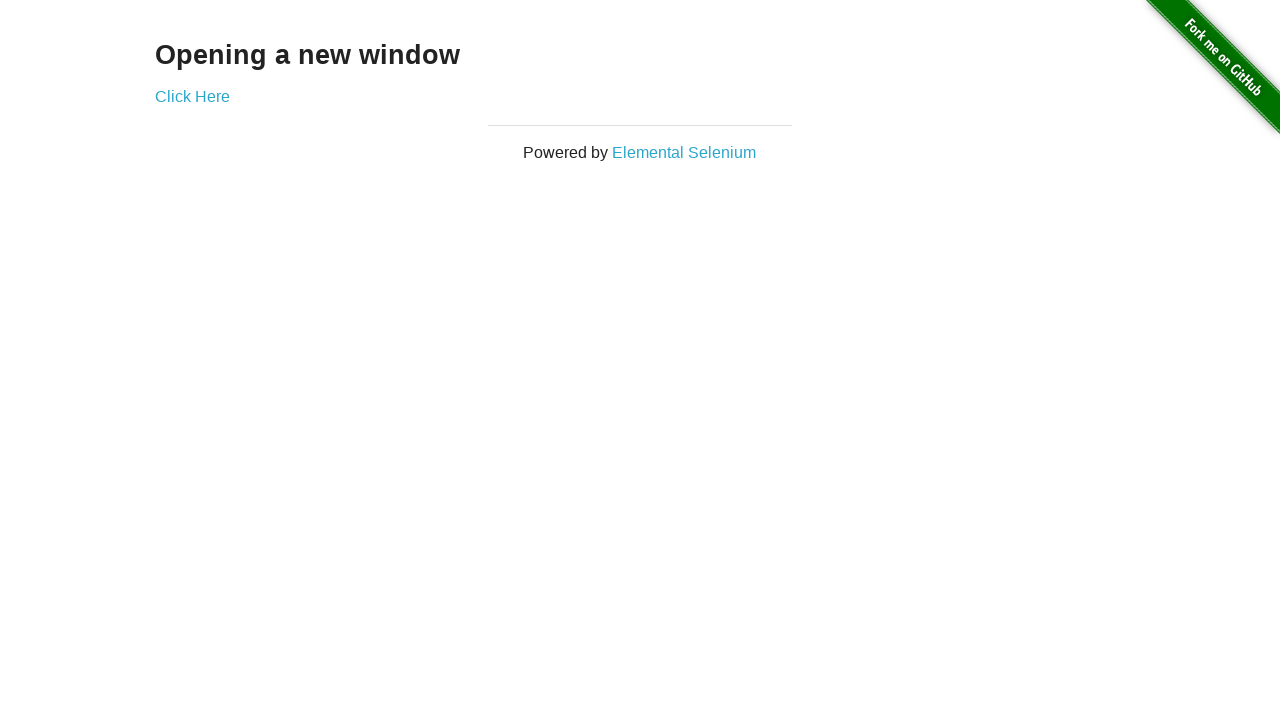

Clicked 'Click Here' link to open new window at (192, 96) on xpath=//a[text()='Click Here']
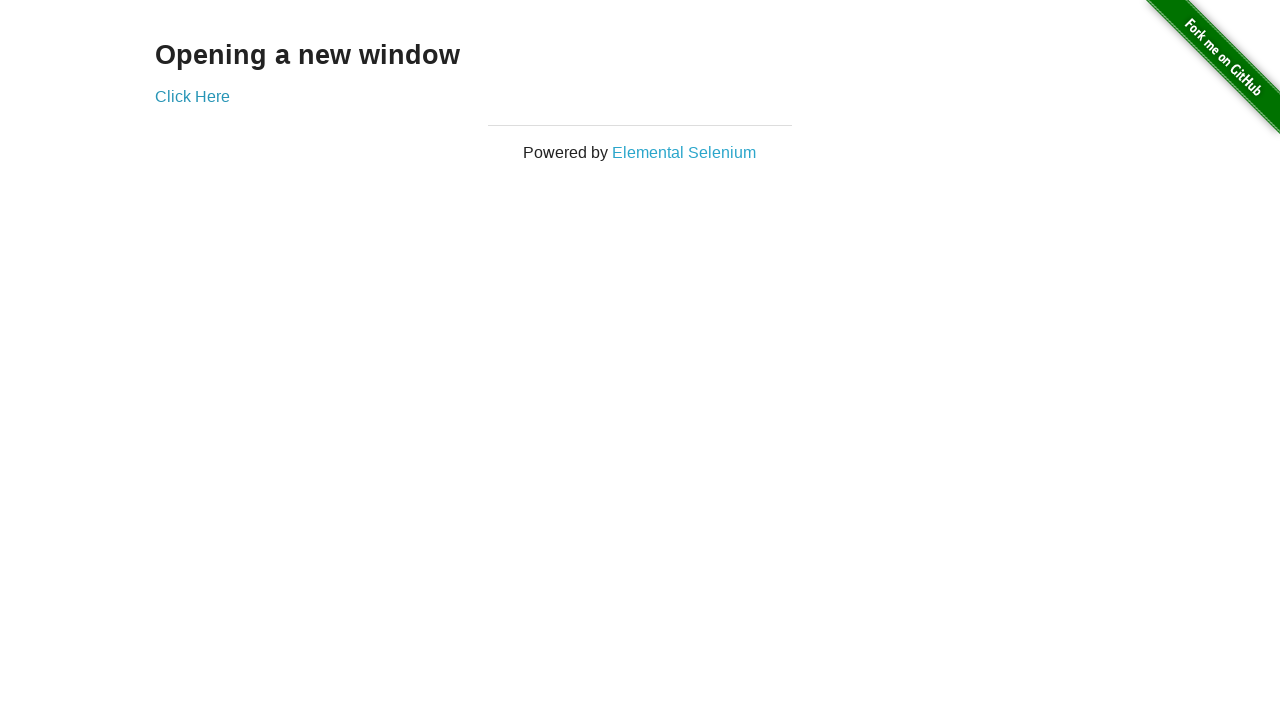

Captured new window reference
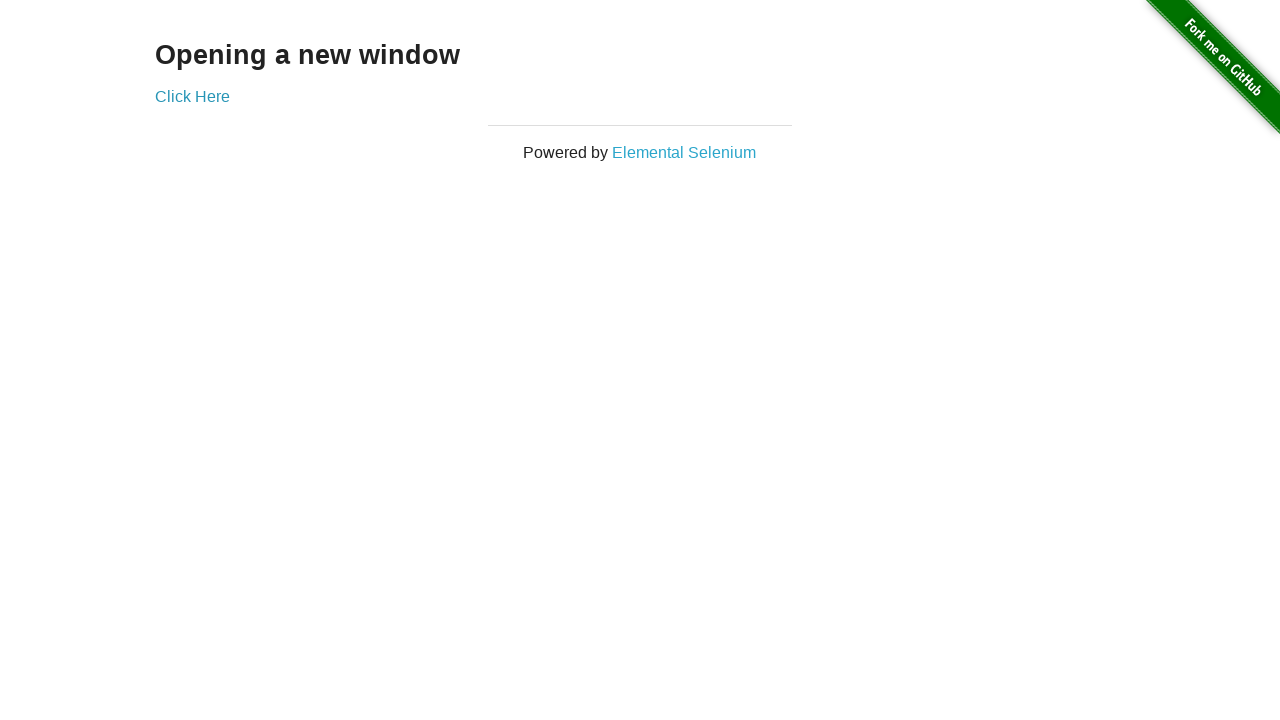

New window loaded successfully
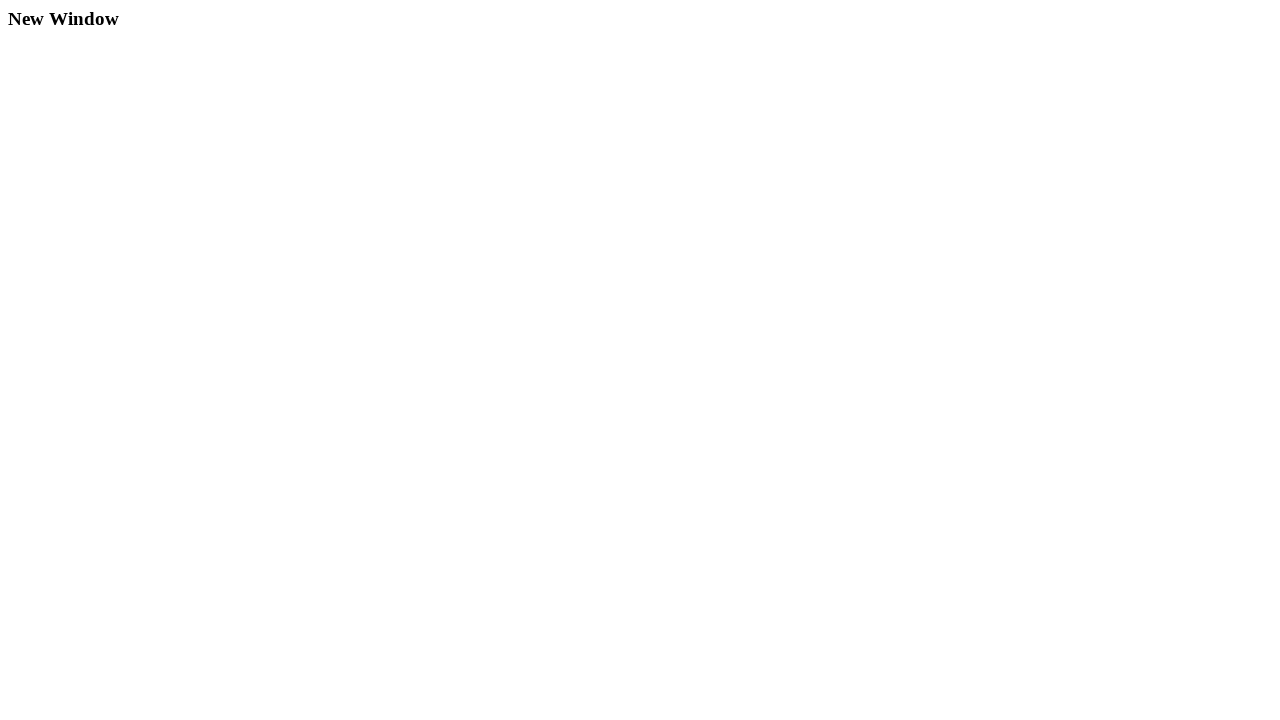

Verified new window title is 'New Window'
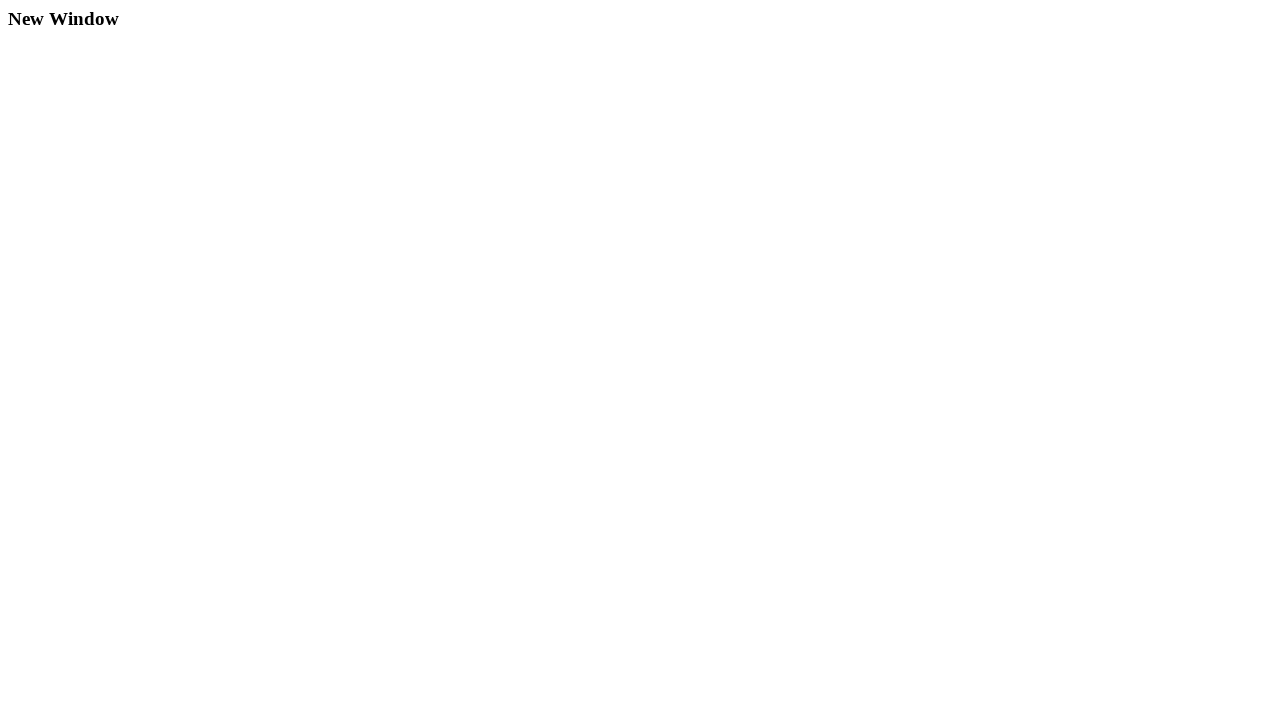

Switched back to original window
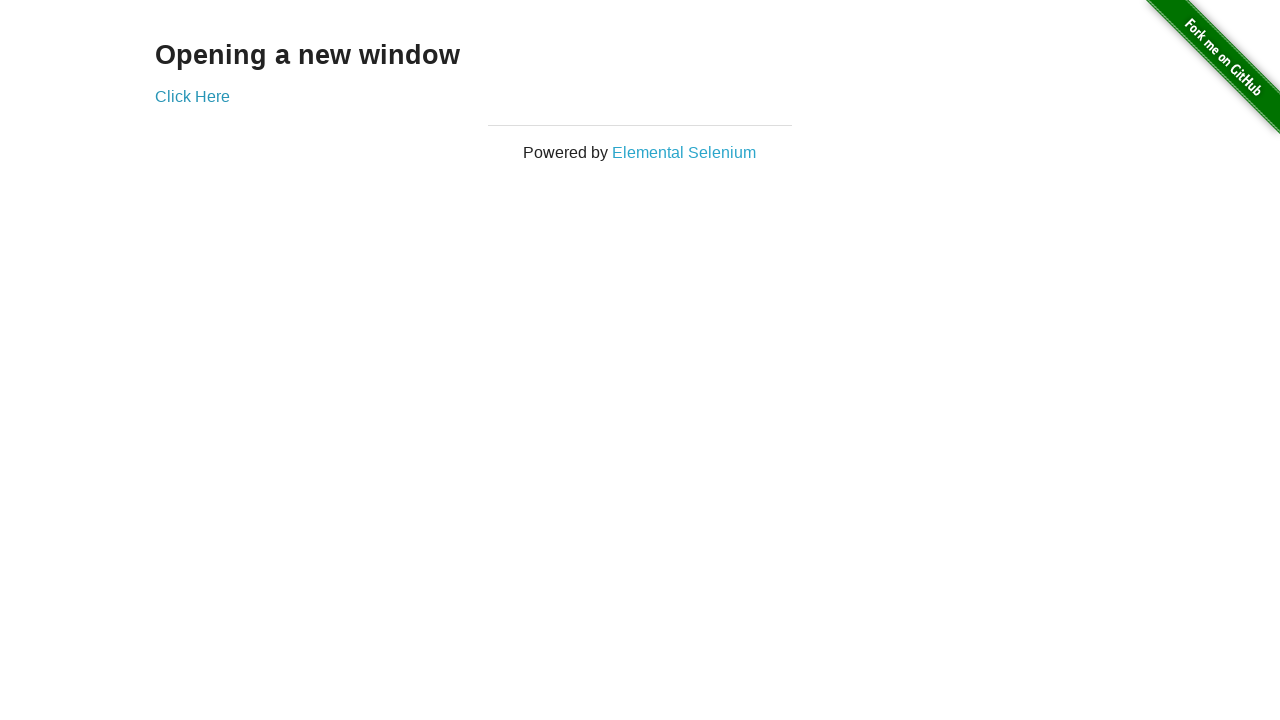

Verified original page title is still 'The Internet'
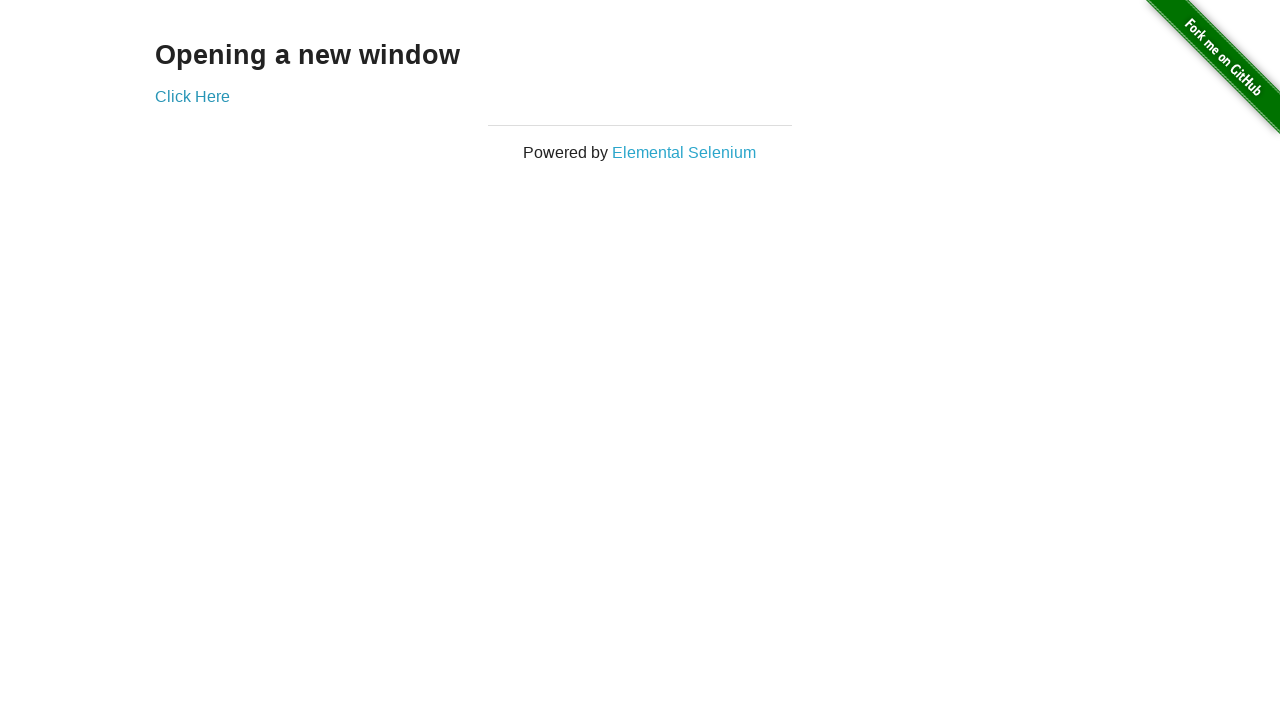

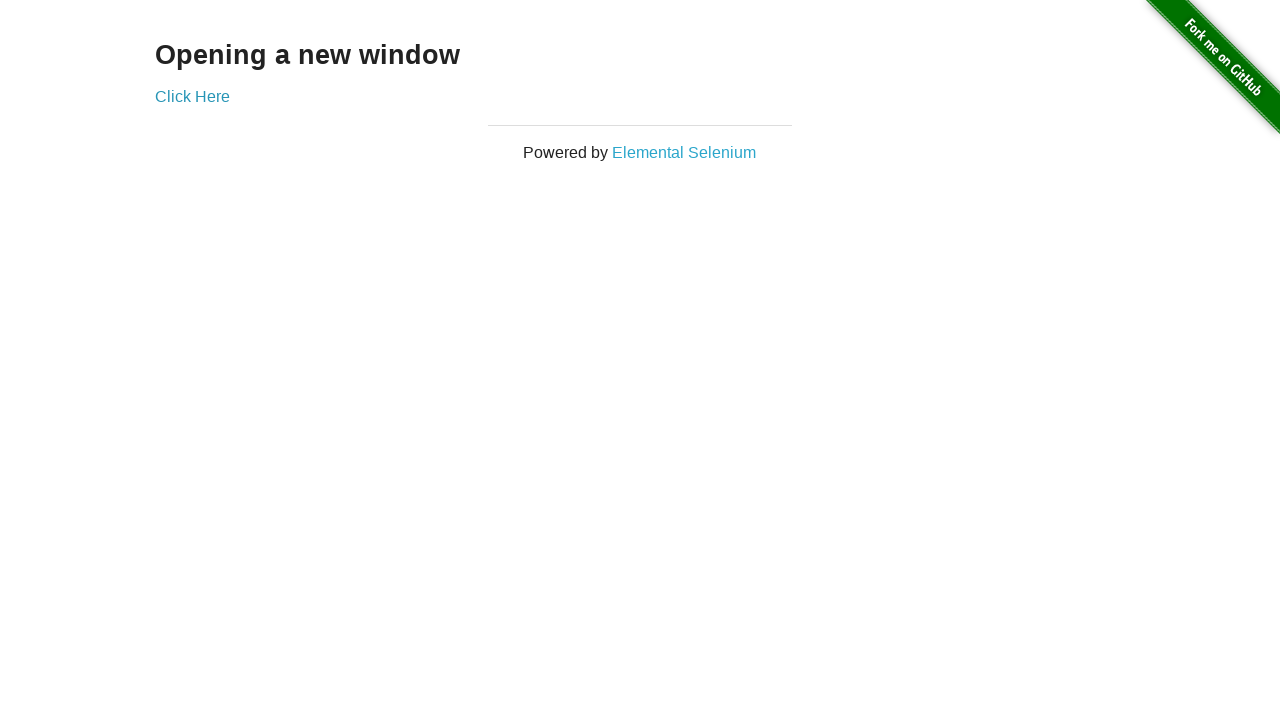